Tests the AngularJS homepage greeting feature by entering a name in the input field and verifying the greeting message updates accordingly

Starting URL: http://www.angularjs.org

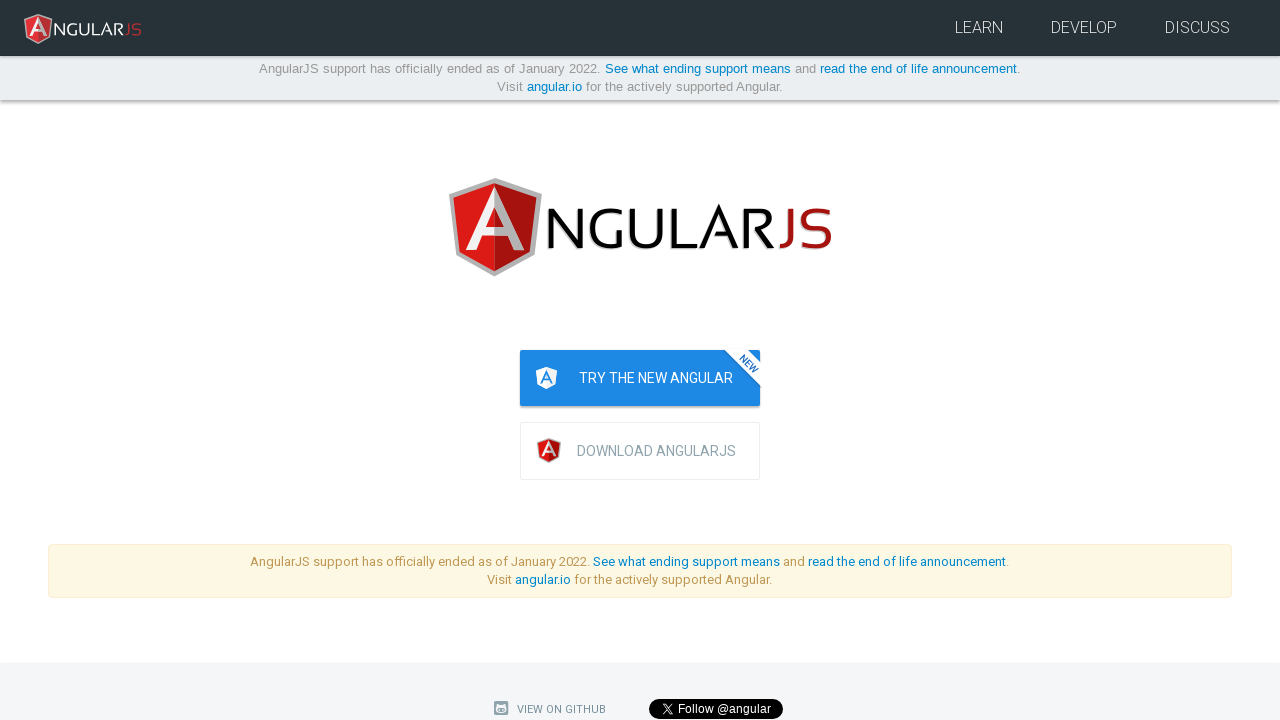

Filled 'yourName' input field with 'Julie' on input[ng-model='yourName']
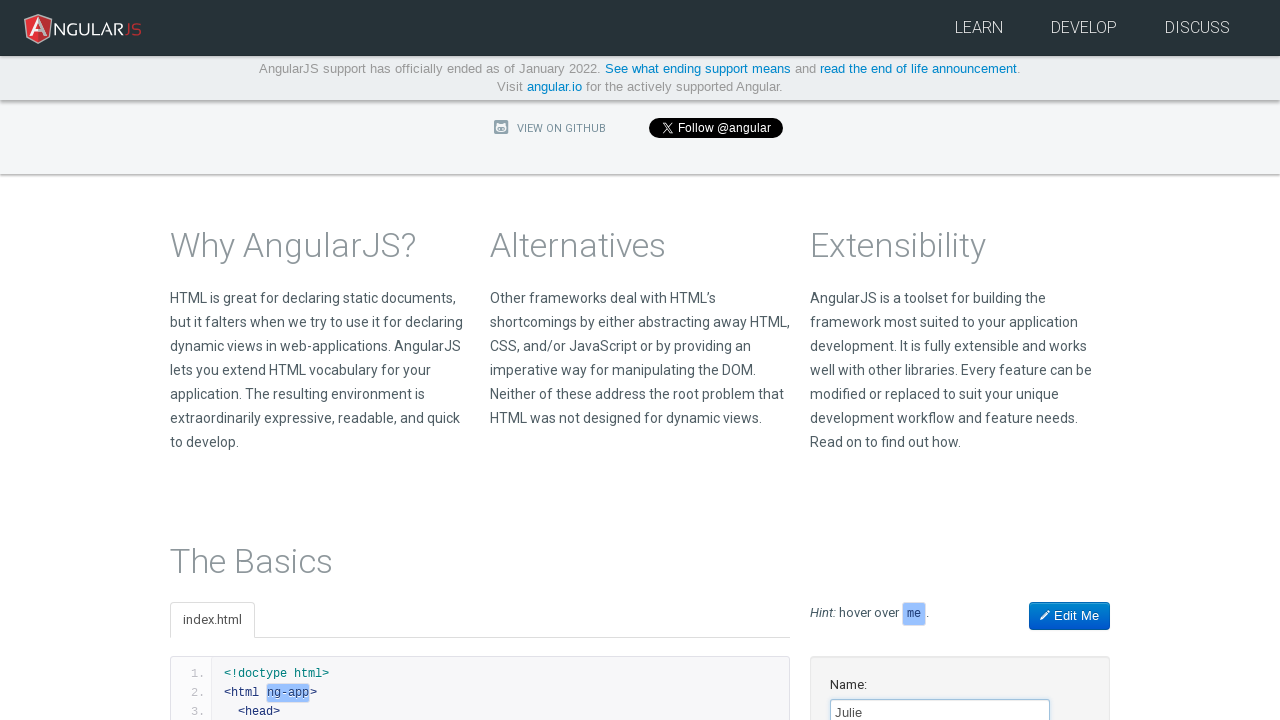

Verified greeting message 'Hello Julie!' appeared
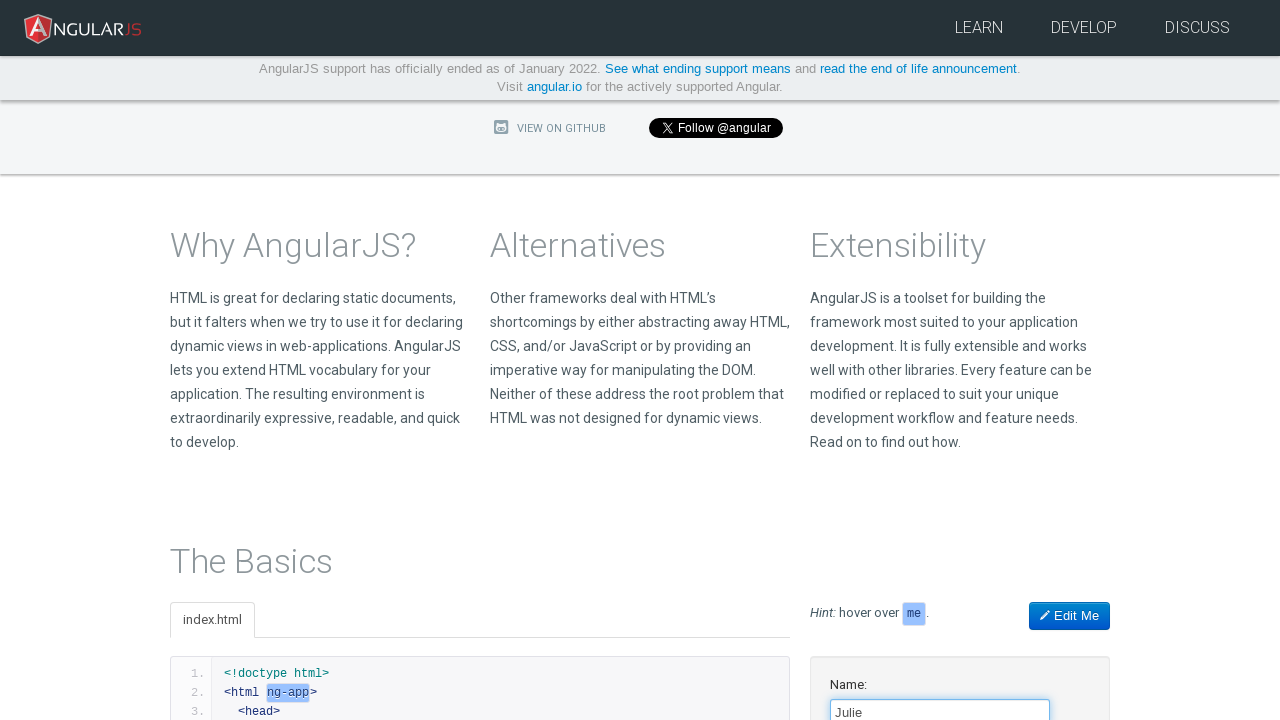

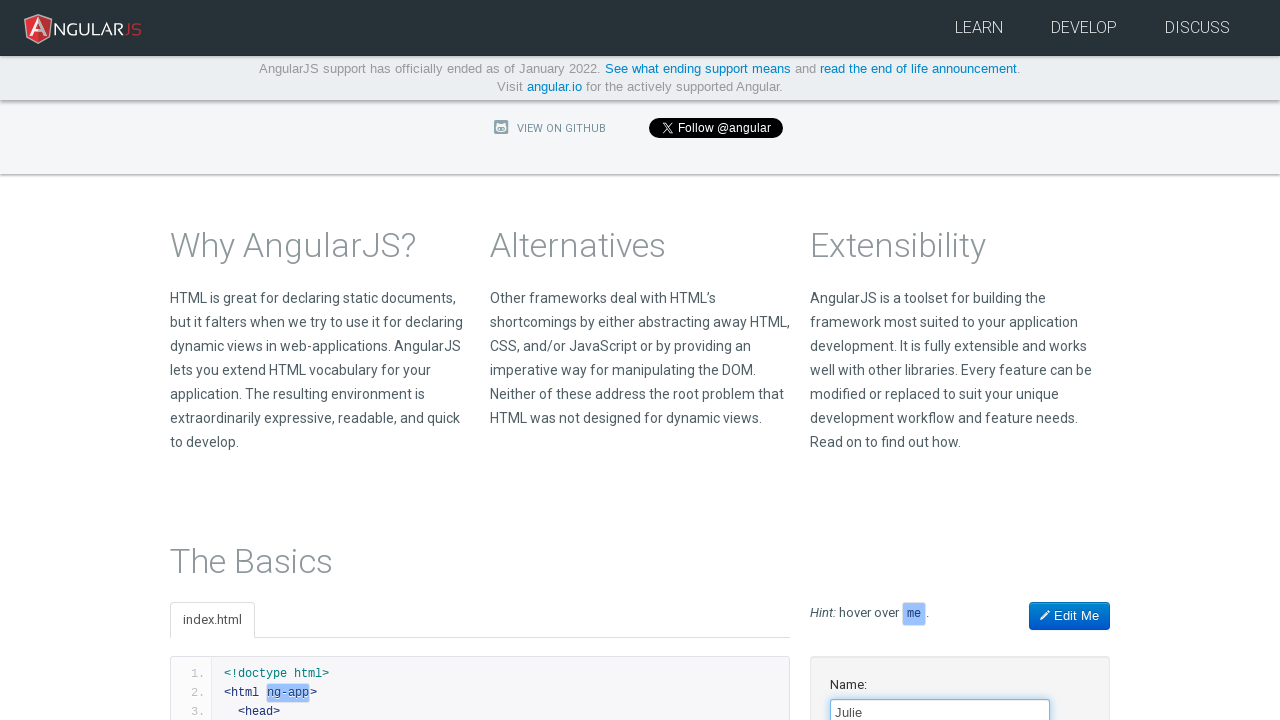